Tests drag and drop functionality by dragging an element from source to target location within an iframe

Starting URL: https://jqueryui.com/droppable/

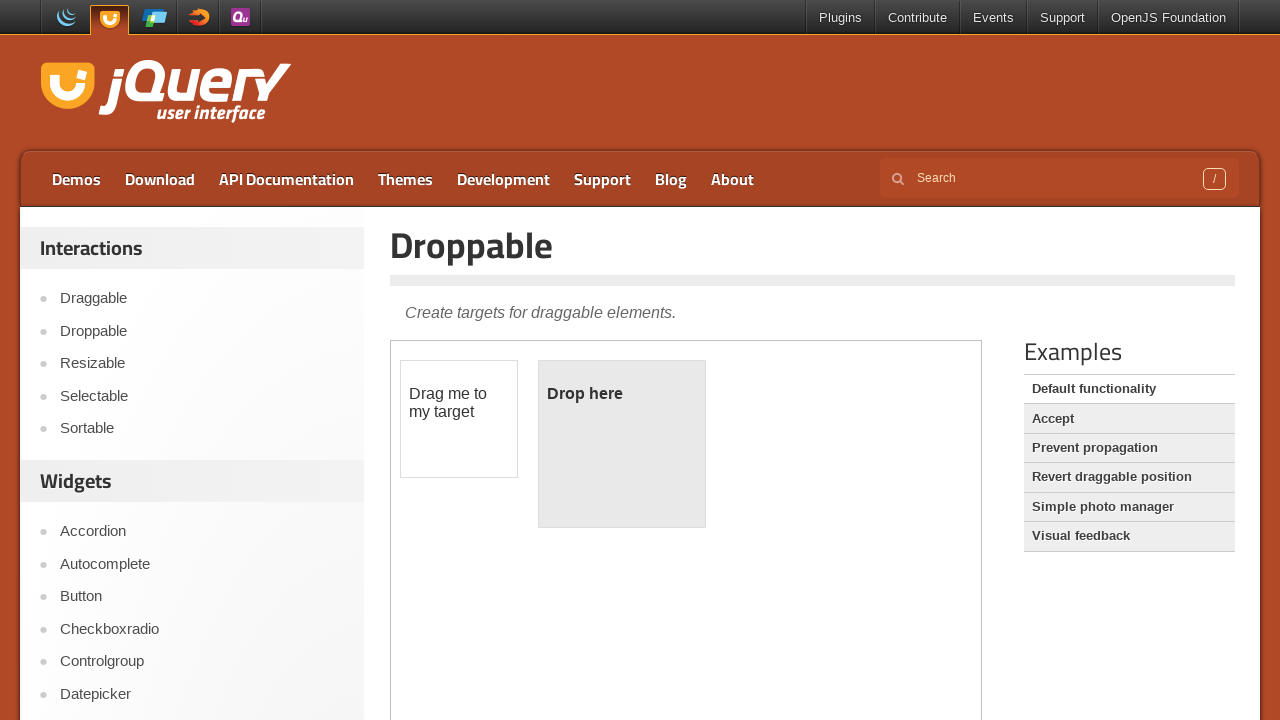

Located the iframe containing the drag and drop demo
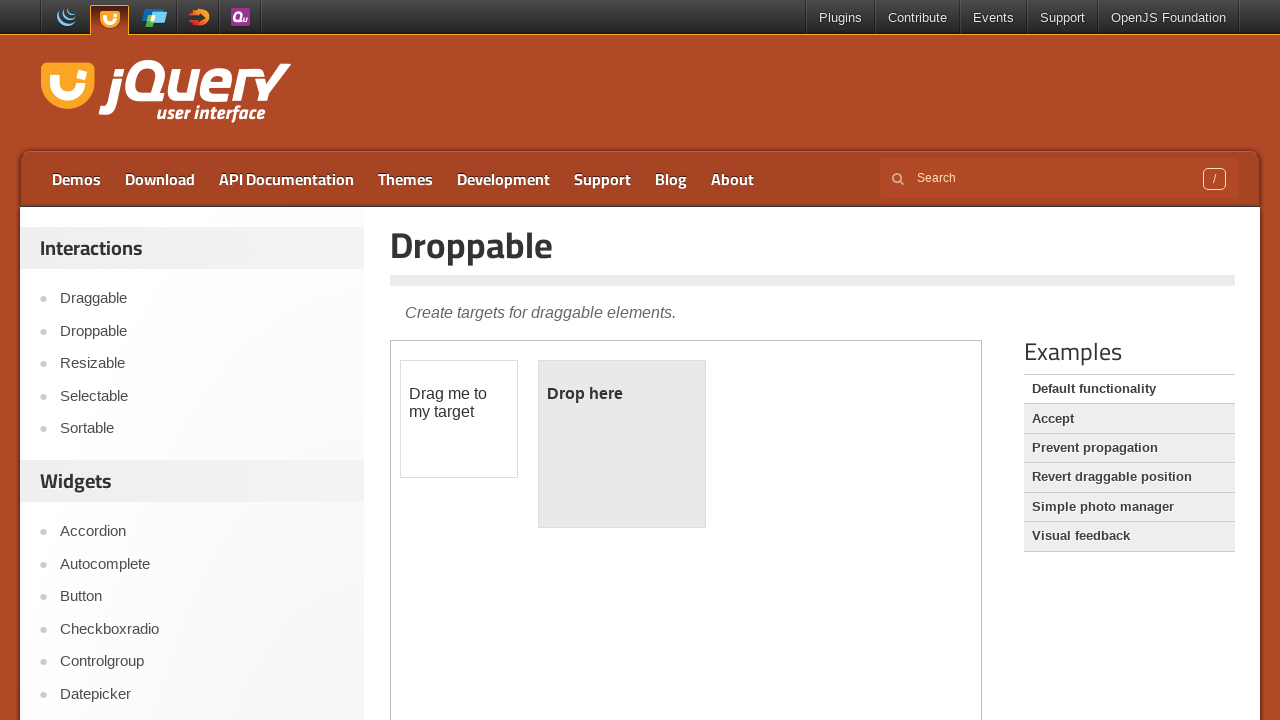

Set frame_page reference to the iframe
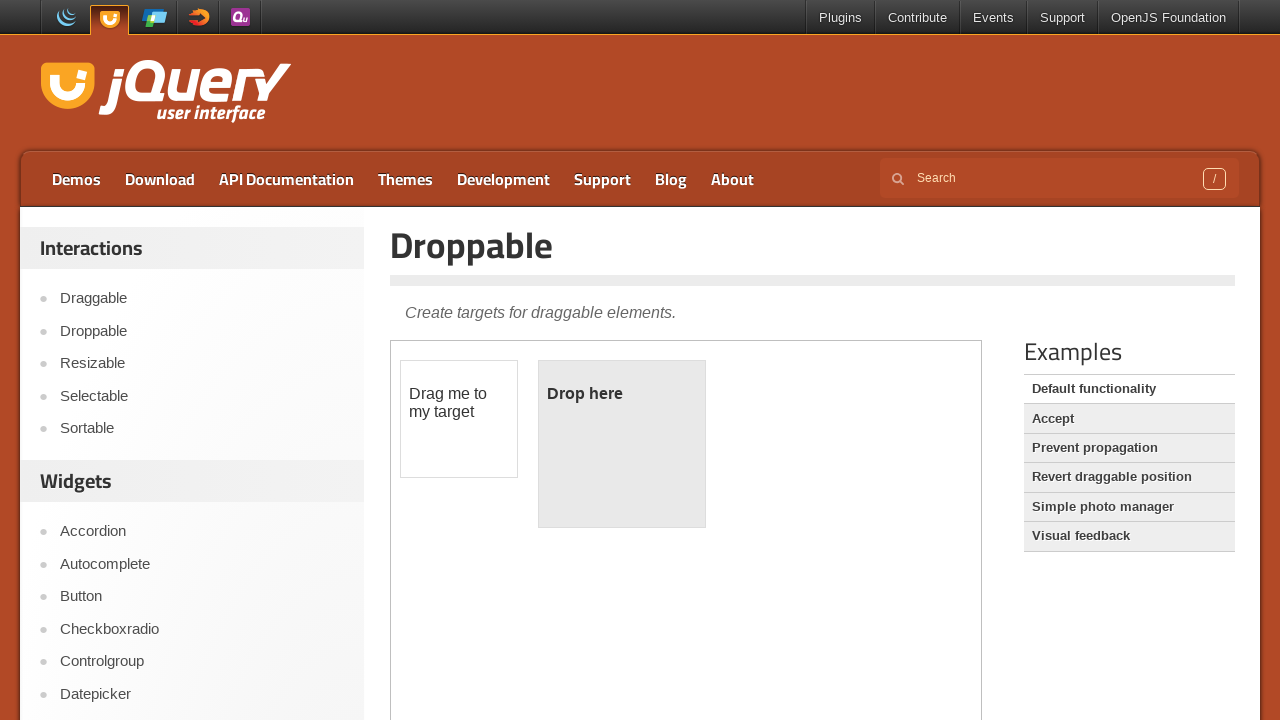

Located the draggable element with id 'draggable'
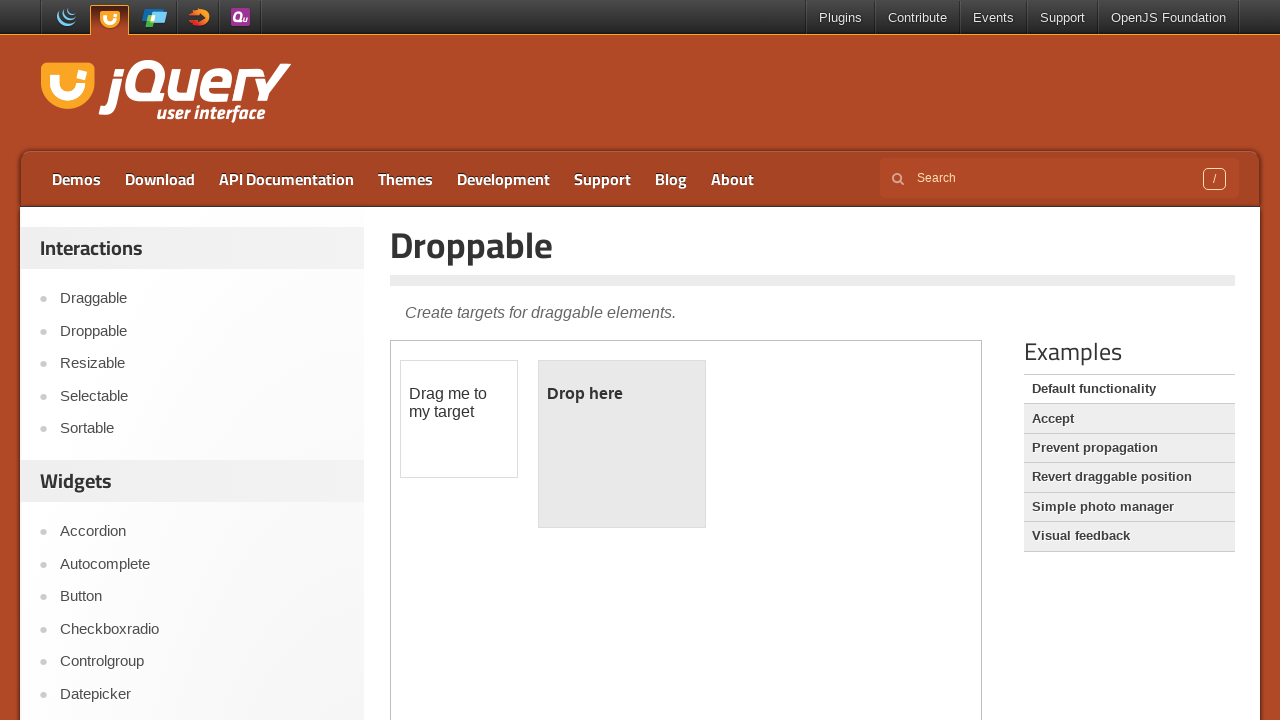

Located the droppable target element with id 'droppable'
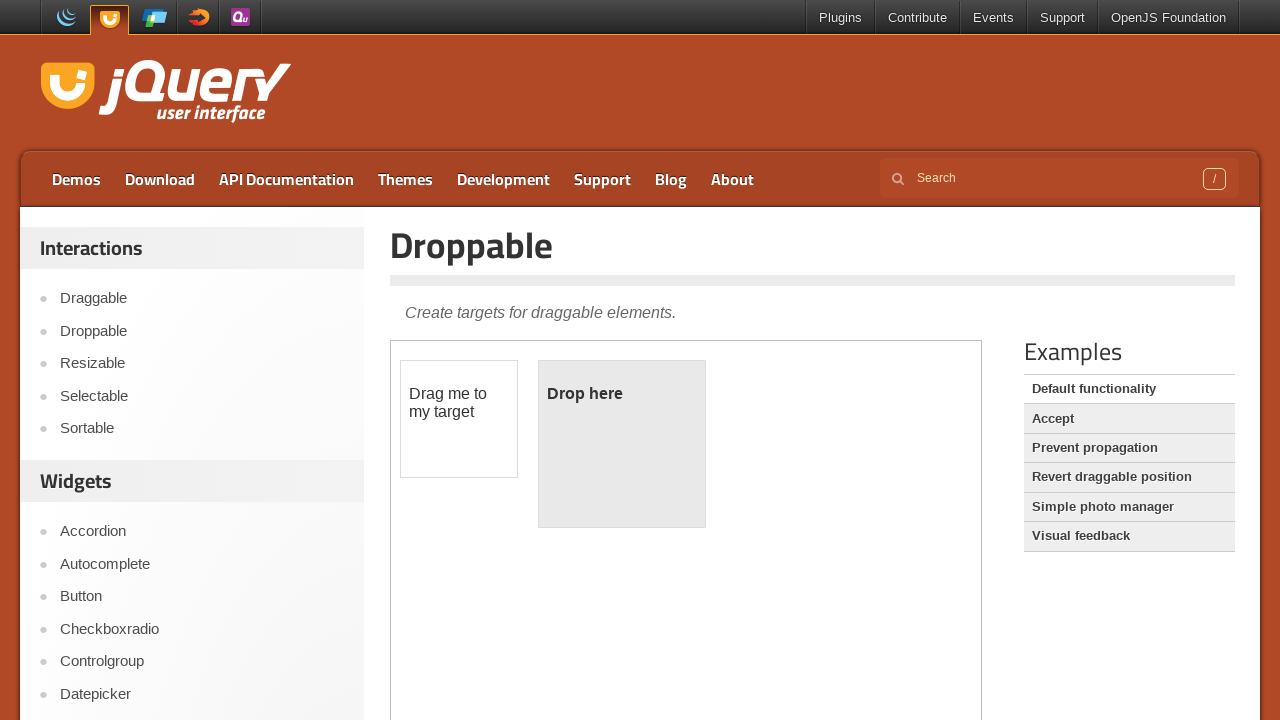

Dragged the draggable element to the droppable target location at (622, 444)
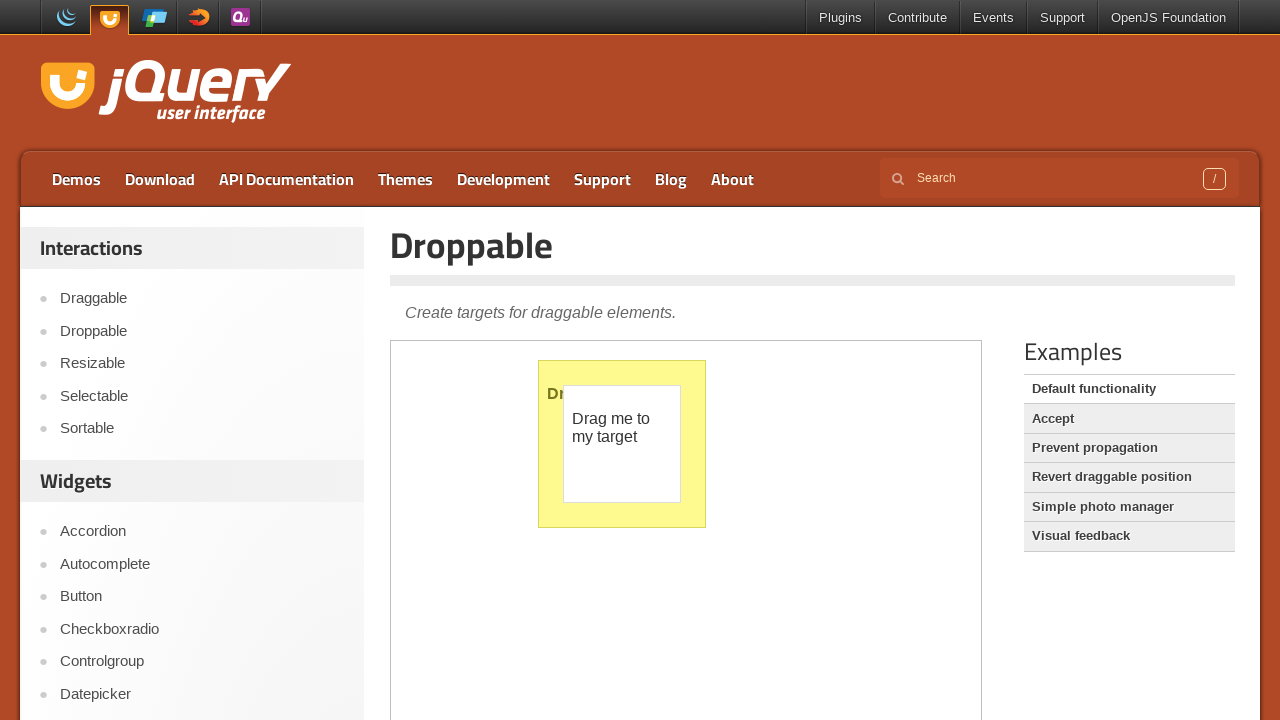

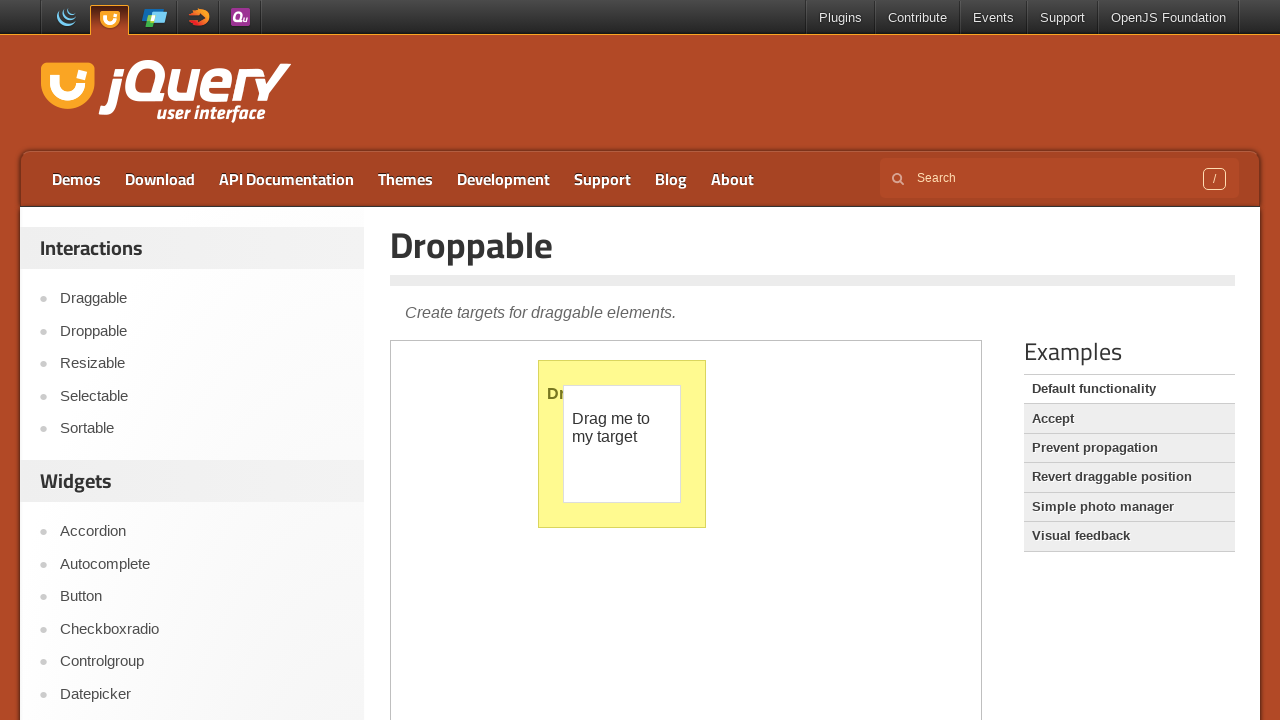